Fills invalid credentials, clicks login, and verifies the error message text is correct

Starting URL: https://the-internet.herokuapp.com/login

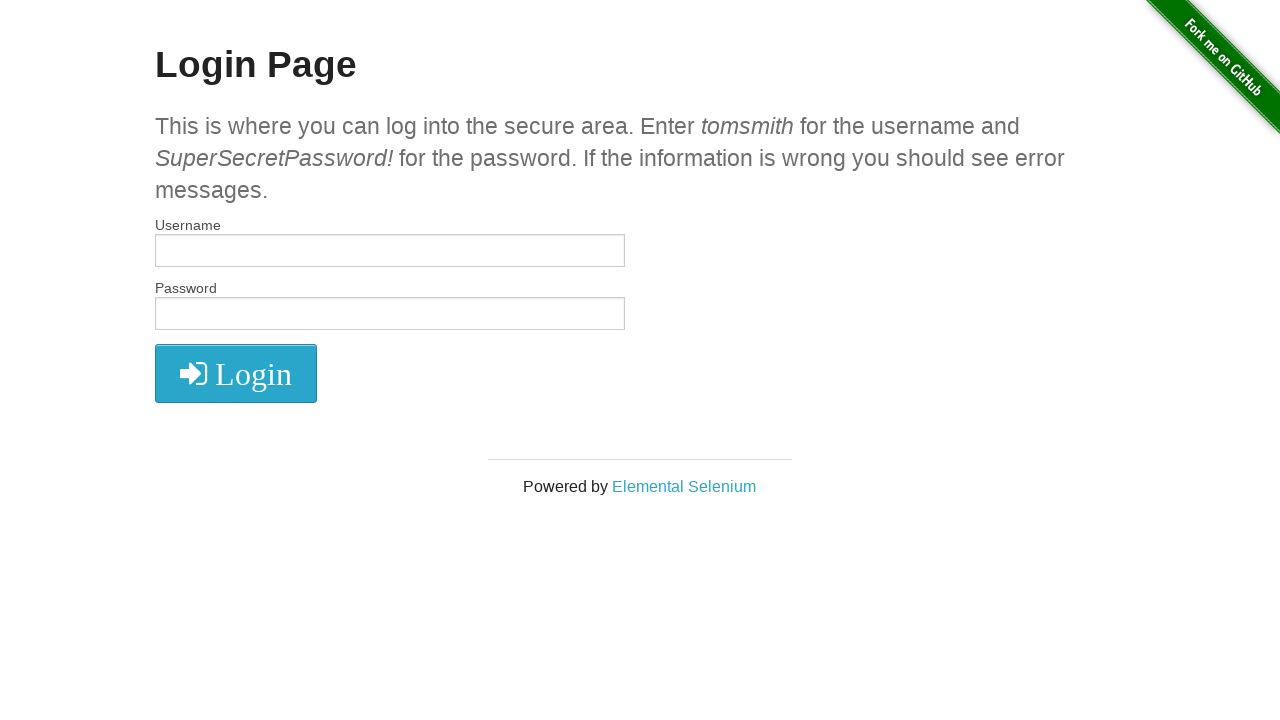

Filled username field with 'InvalidUser123' on //*[@name="username"]
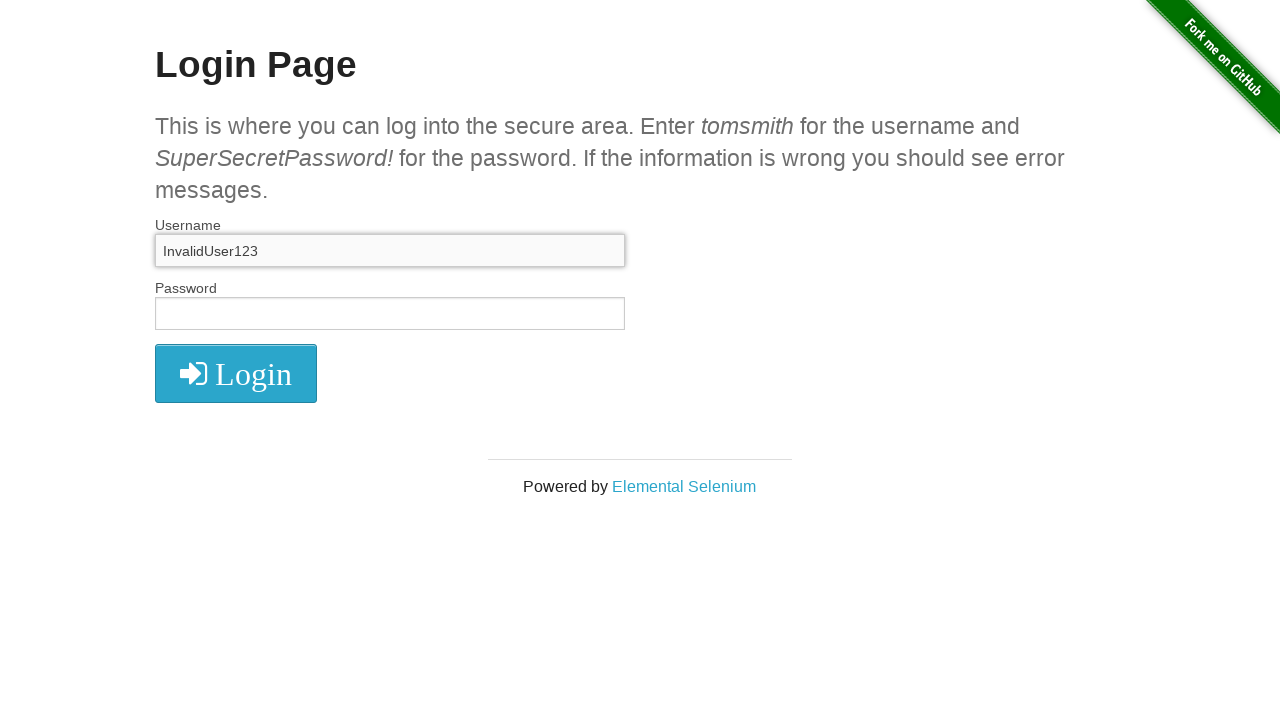

Filled password field with 'WrongPass456' on //*[@name="password"]
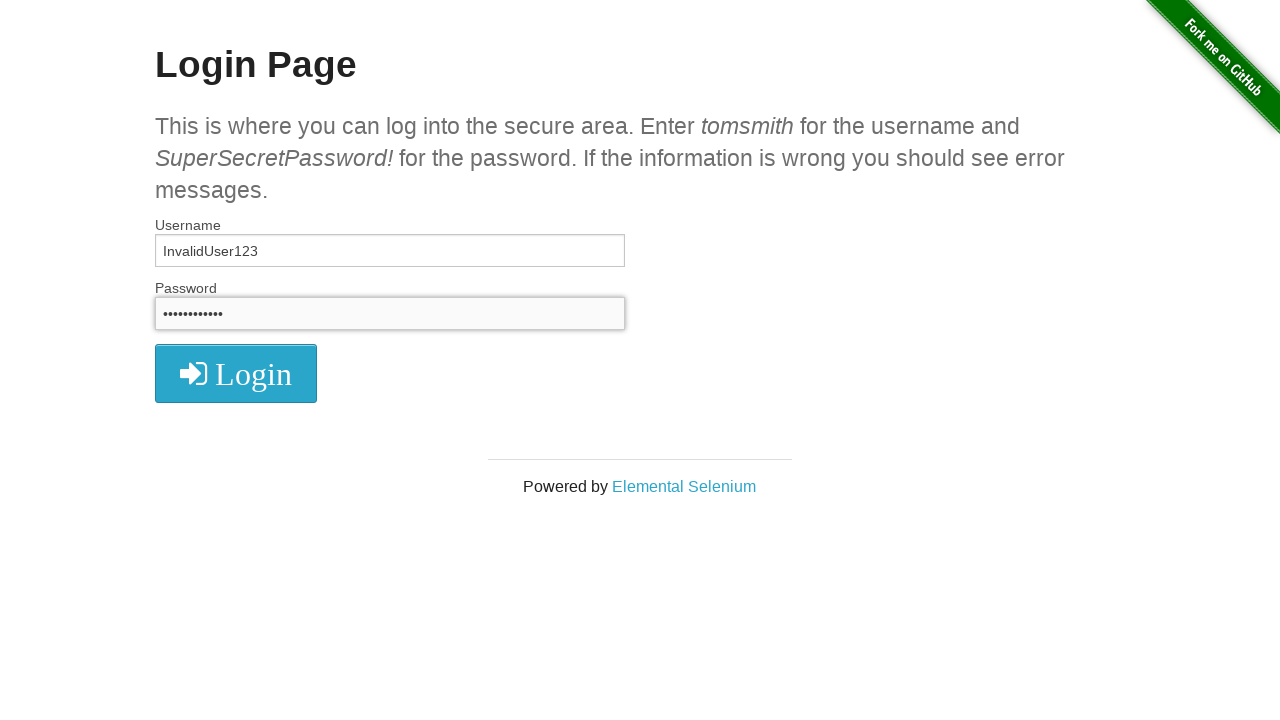

Clicked login button at (236, 373) on xpath=//button[@type="submit"]
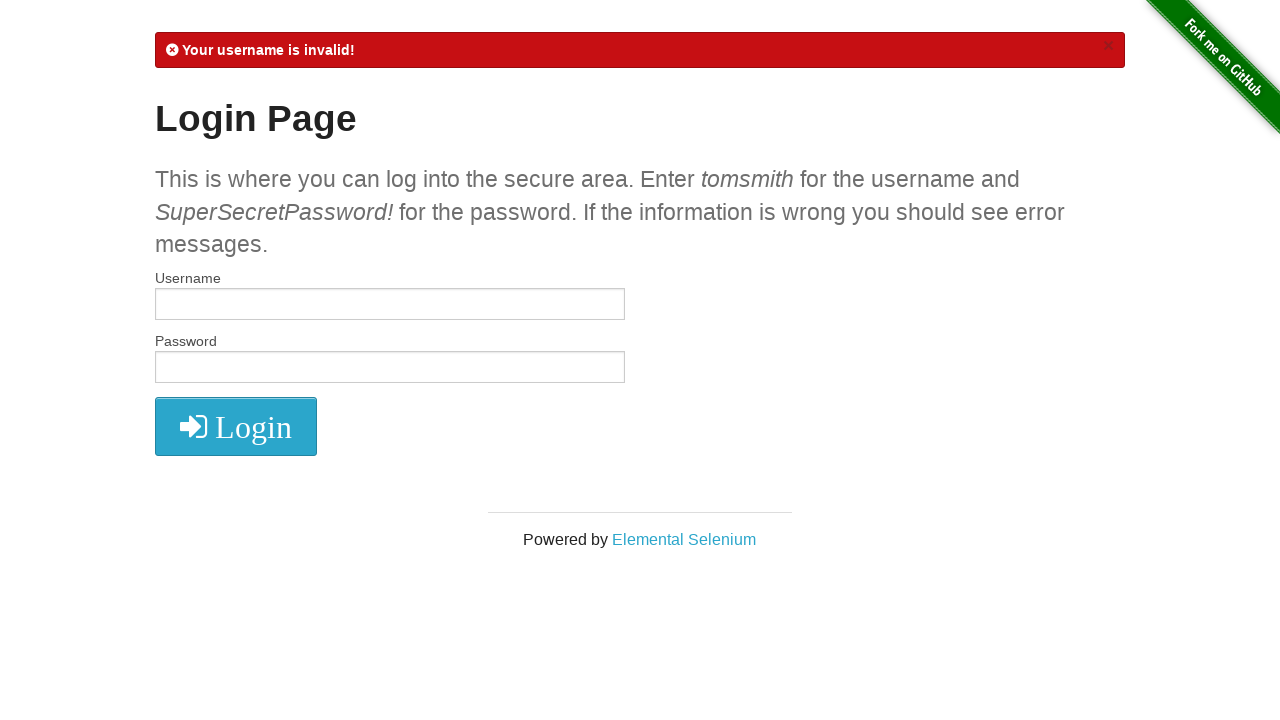

Error message appeared
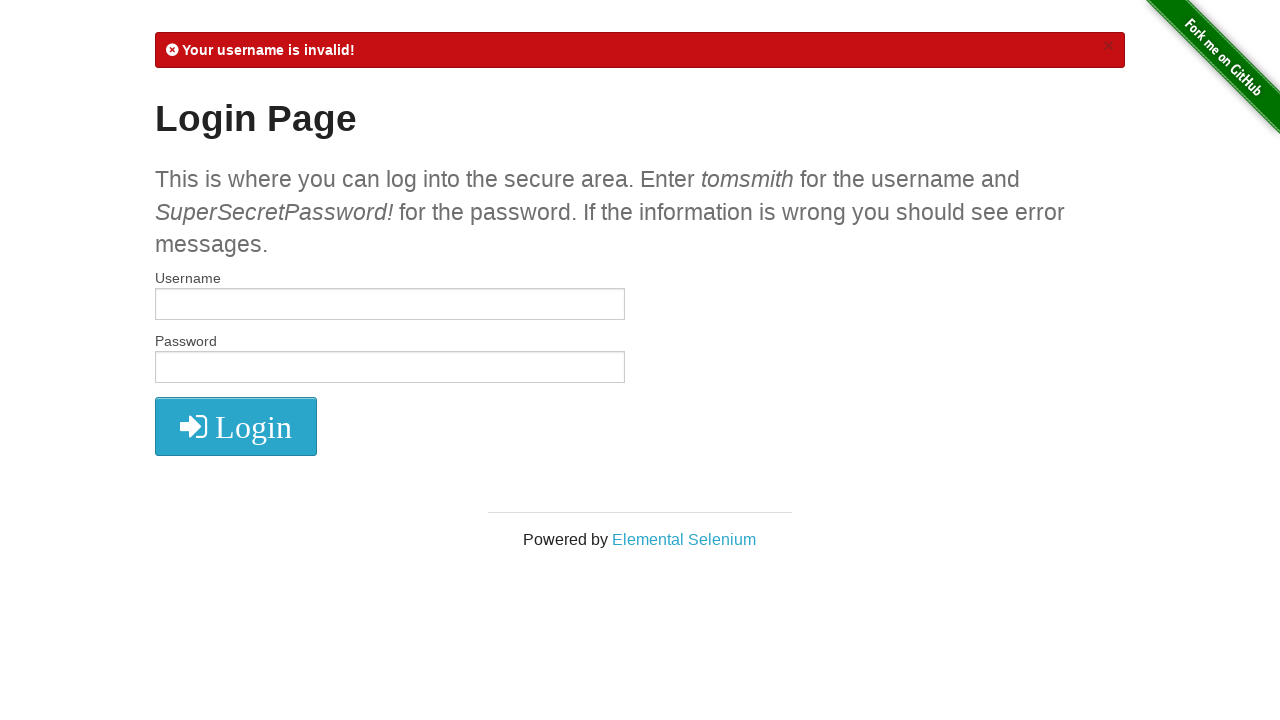

Retrieved error message text
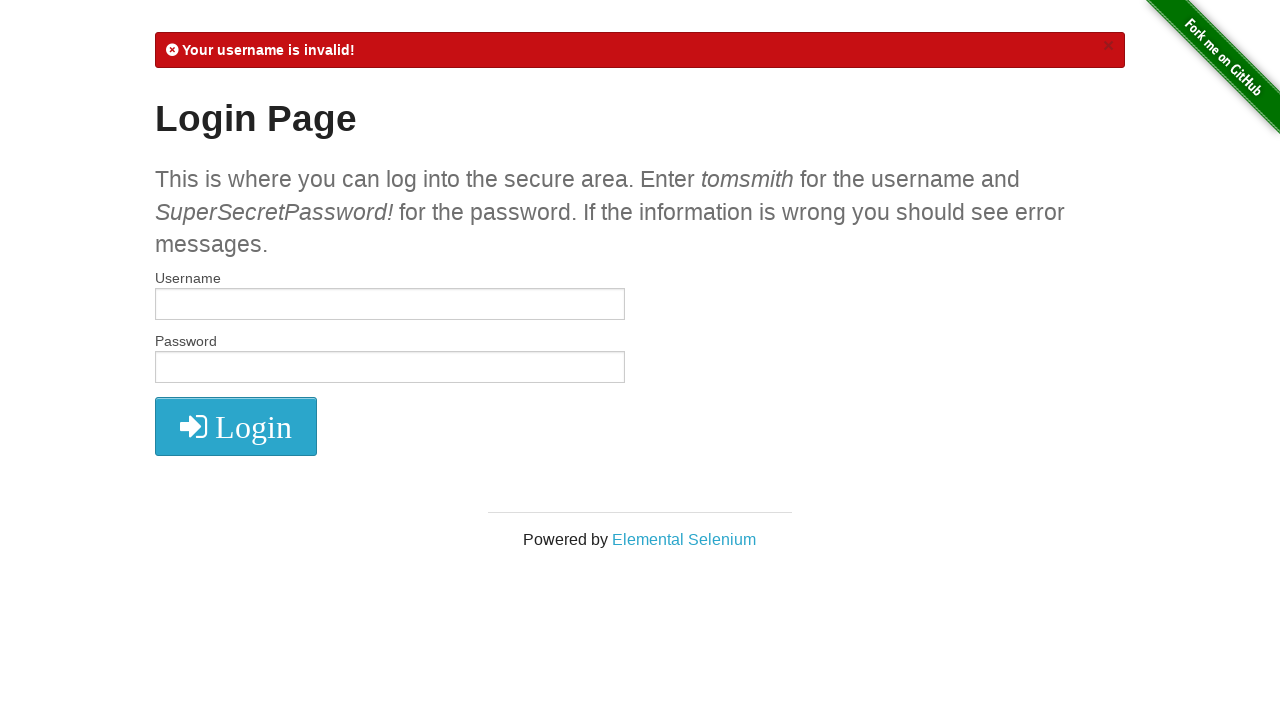

Verified error message contains 'Your username is invalid!'
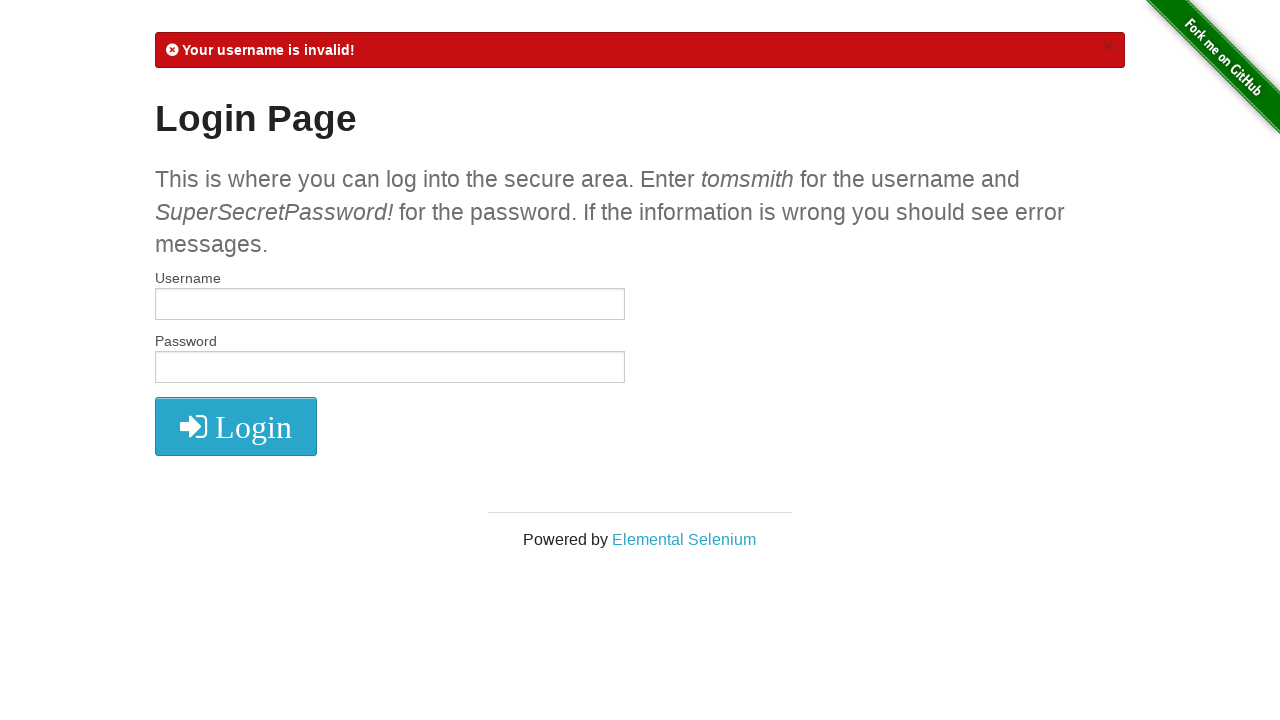

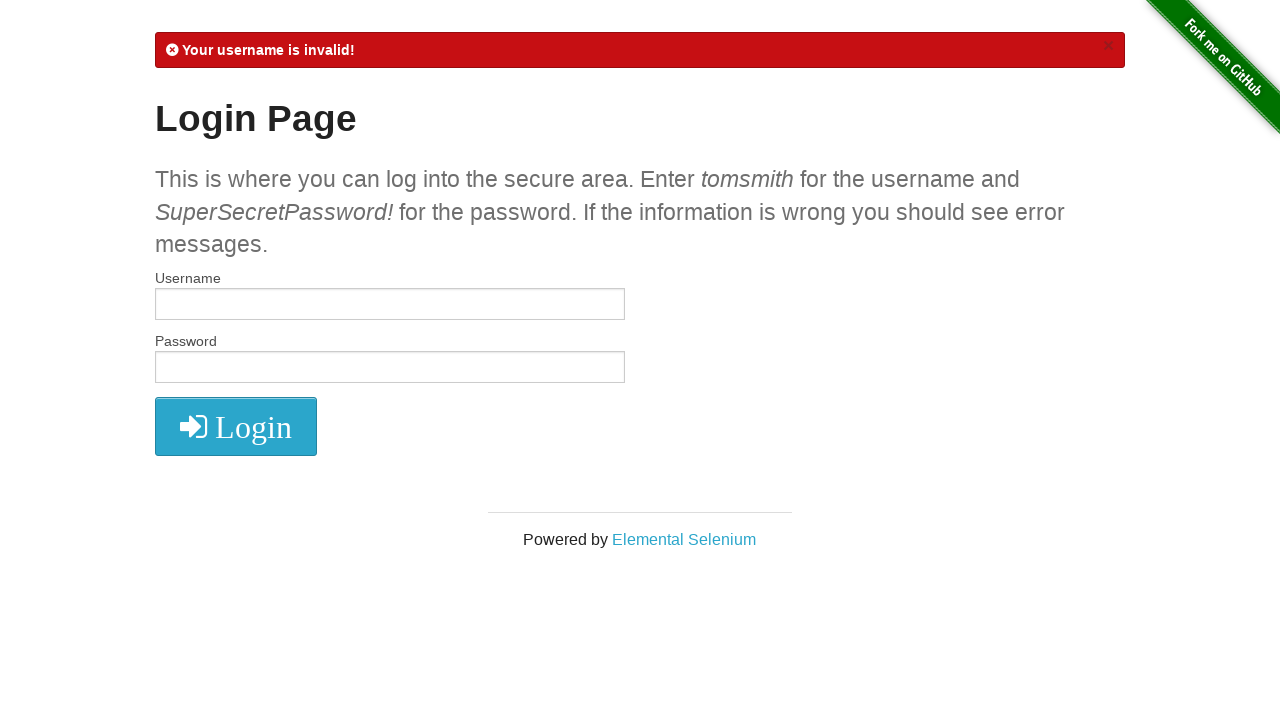